Tests frame handling on jQuery UI demo page by switching to an iframe, verifying an element is displayed, then clicking a sidebar link

Starting URL: https://jqueryui.com/droppable/

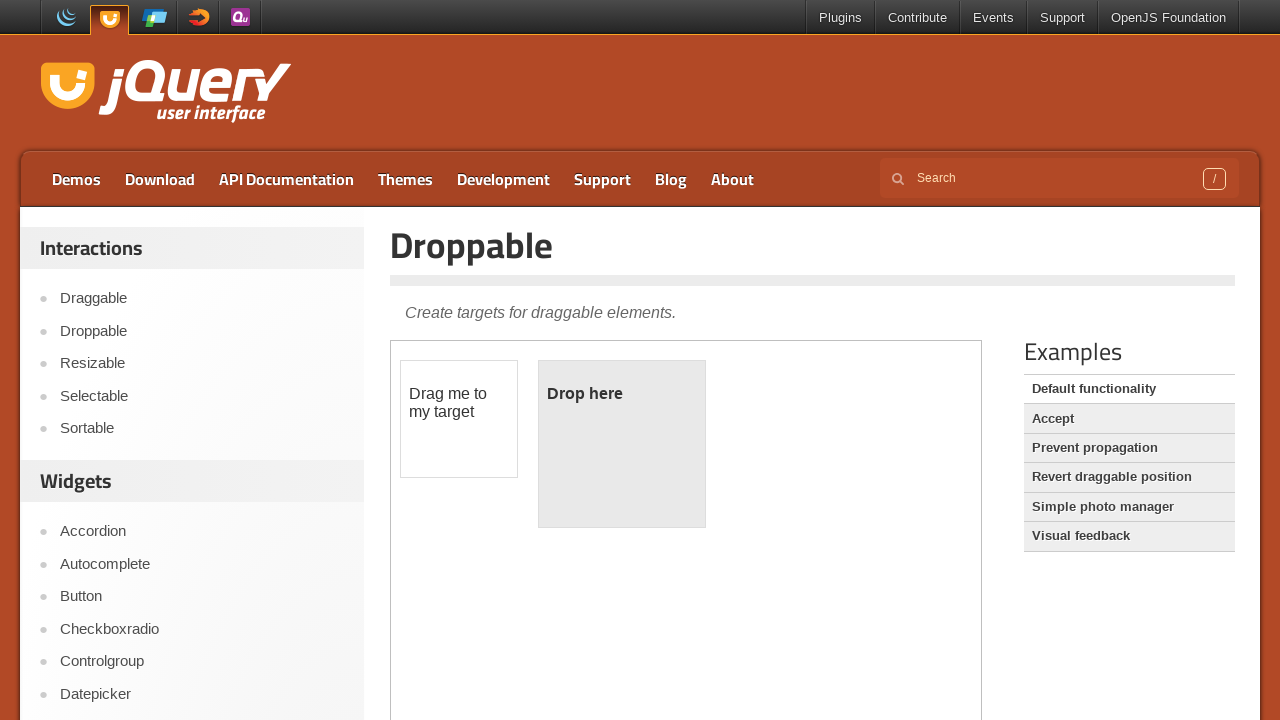

Located the demo iframe
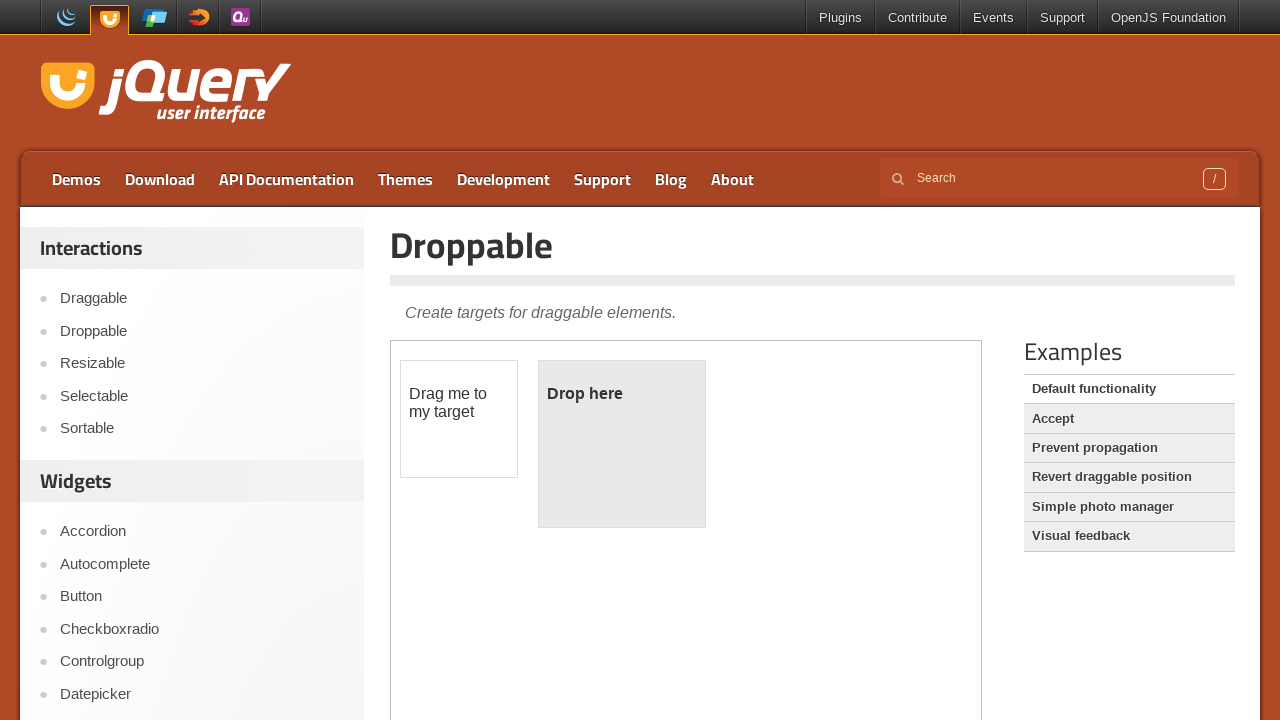

Located the droppable element within the iframe
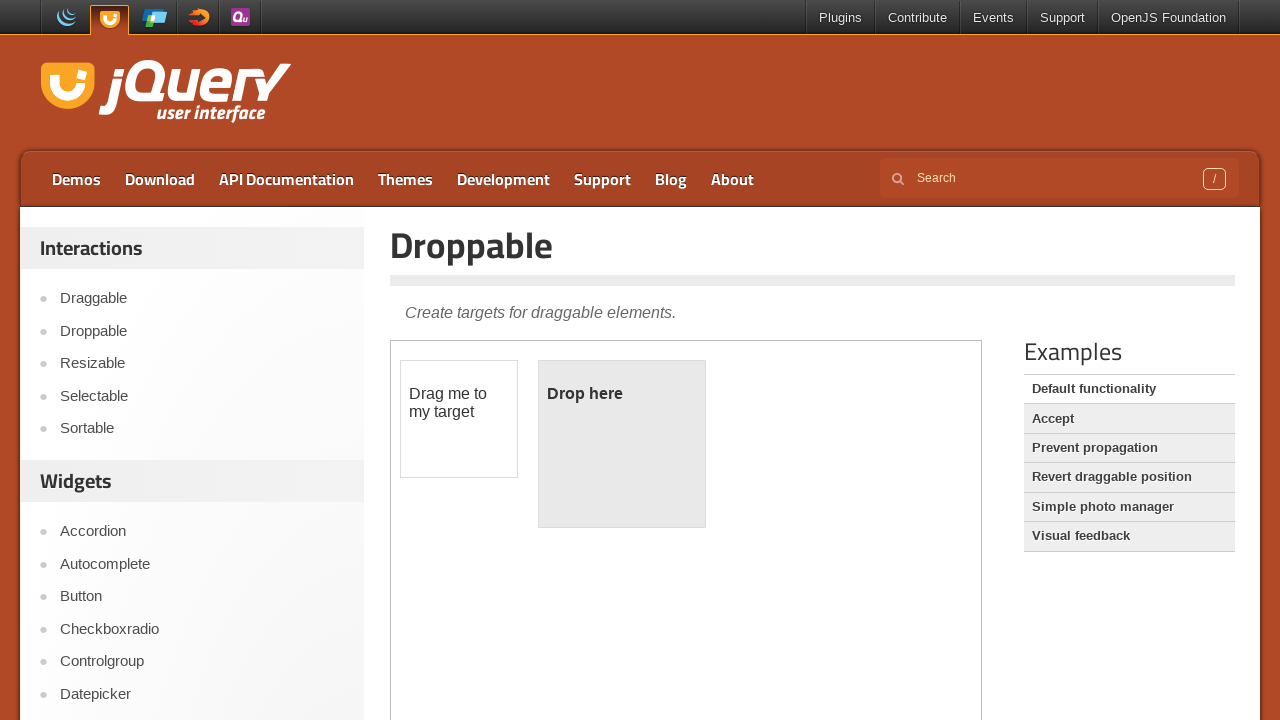

Verified that the droppable element is visible
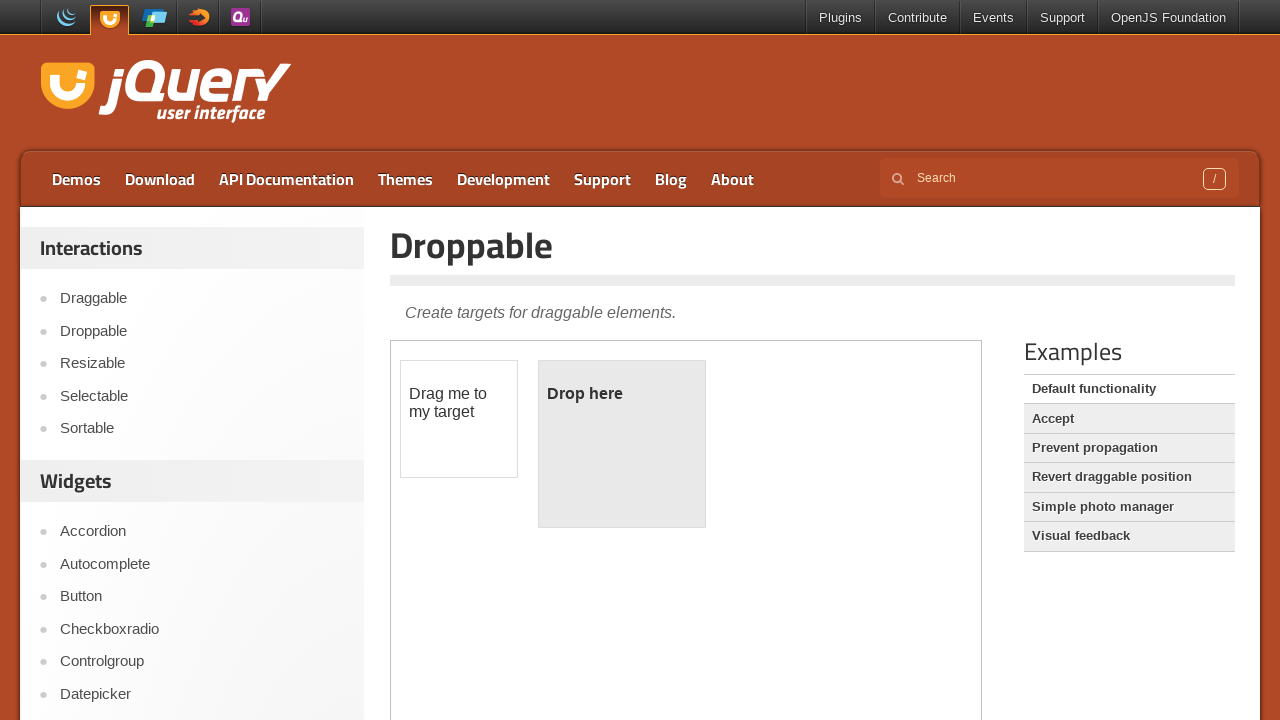

Clicked on the third sidebar link in the main frame at (202, 364) on xpath=//aside[1]/ul/li[3]/a
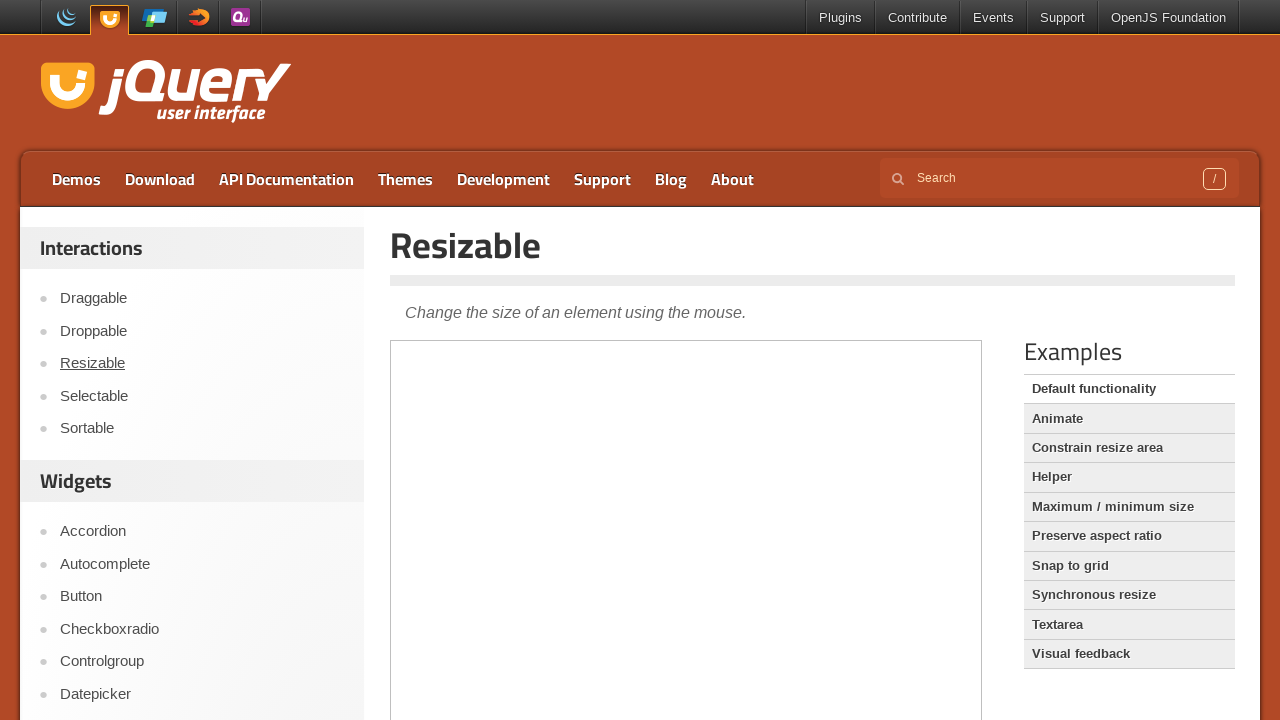

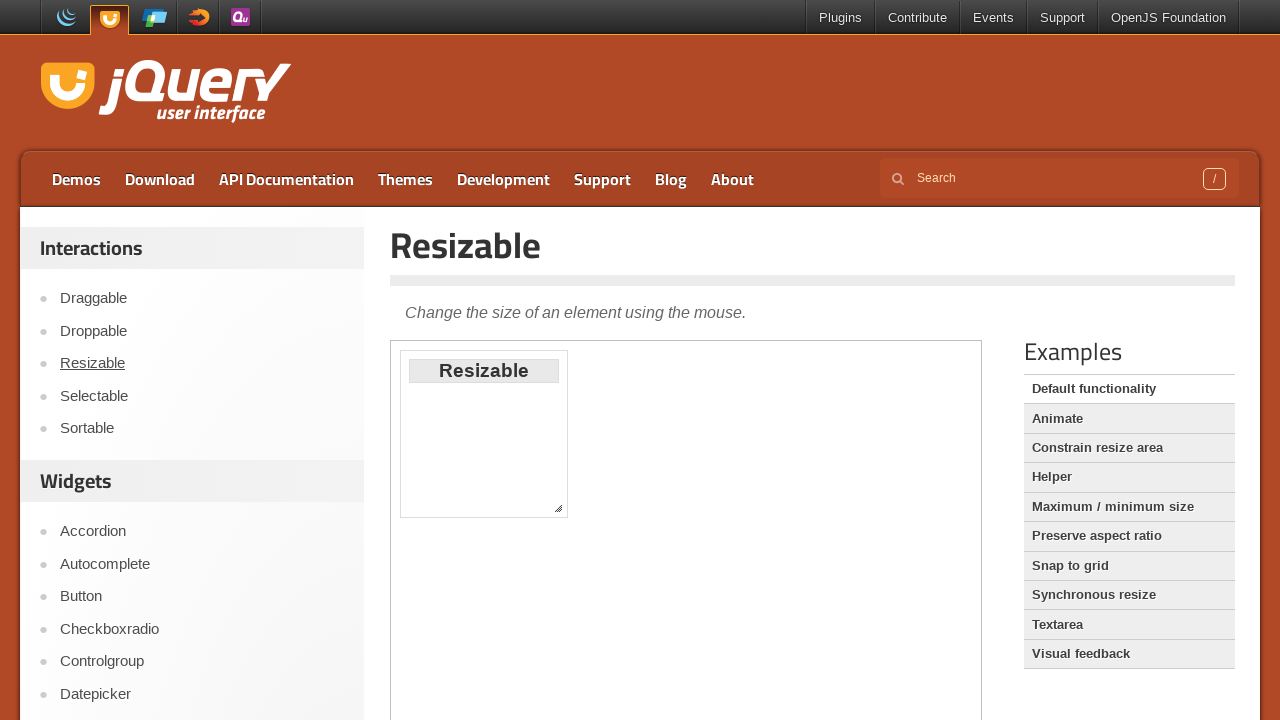